Navigates to a Selenium practice website and opens a new browser tab using keyboard shortcut

Starting URL: https://selenium.qabible.in/index.php

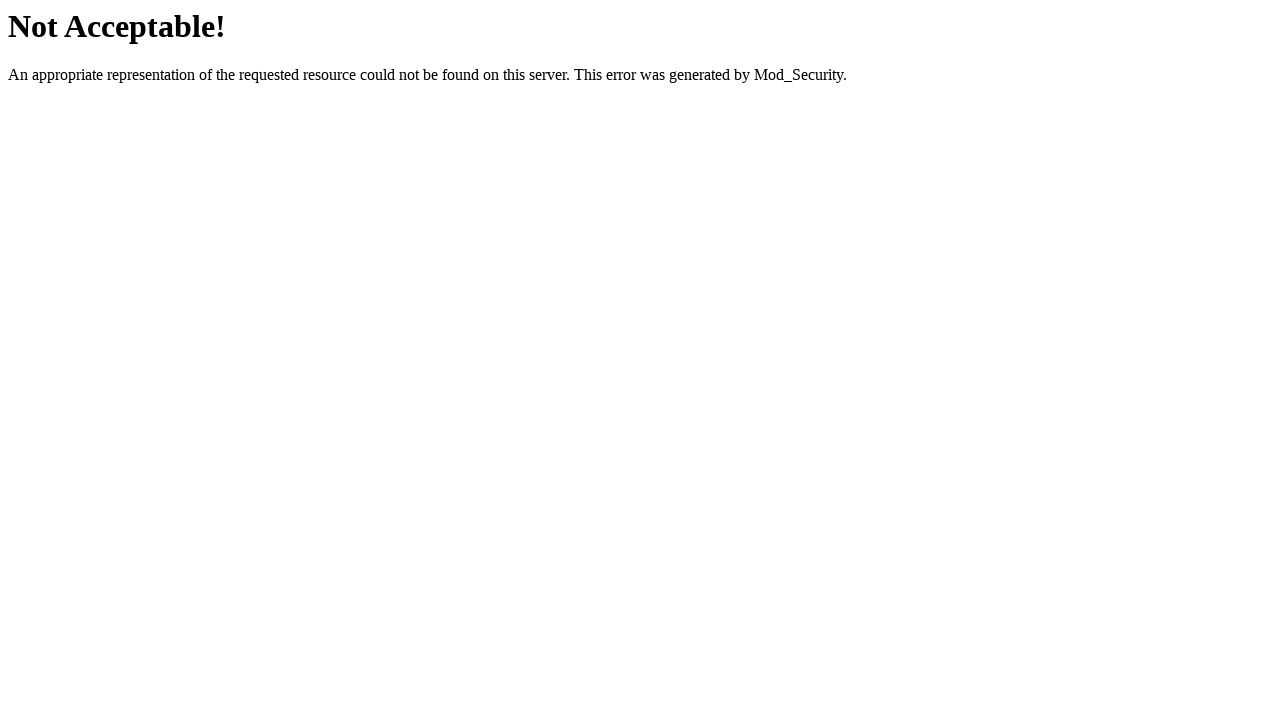

Opened new browser tab using context.new_page()
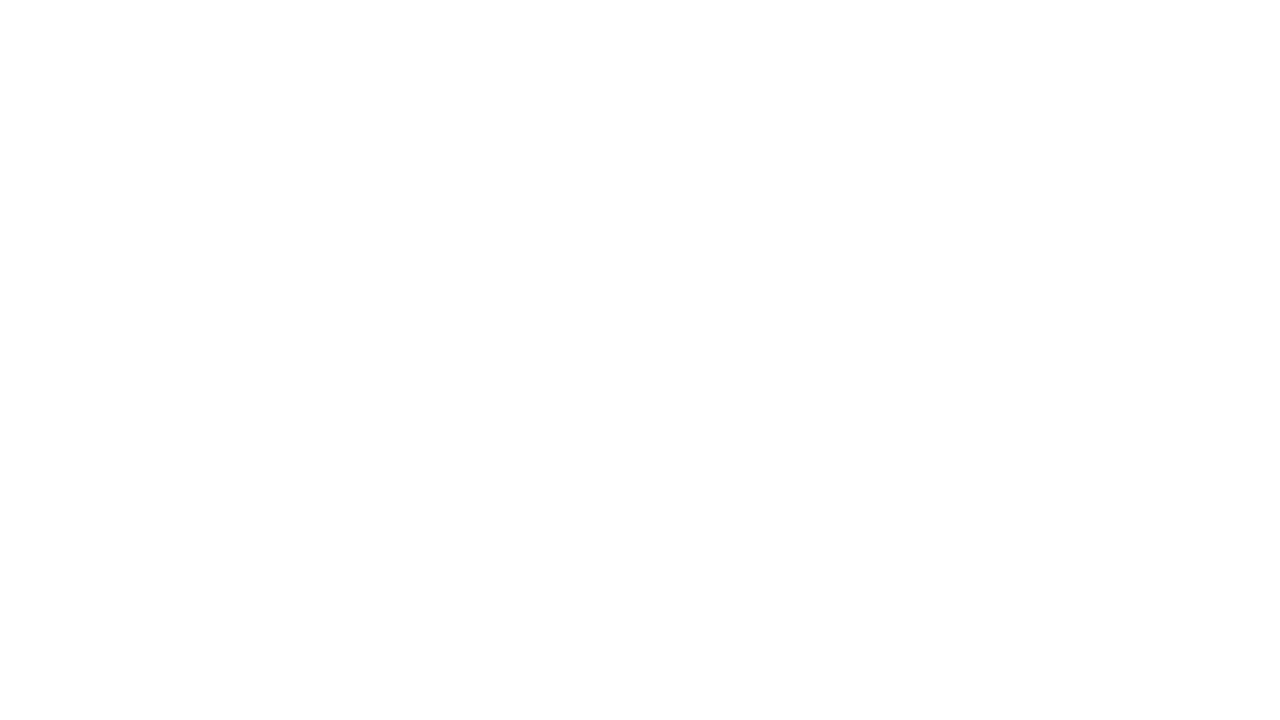

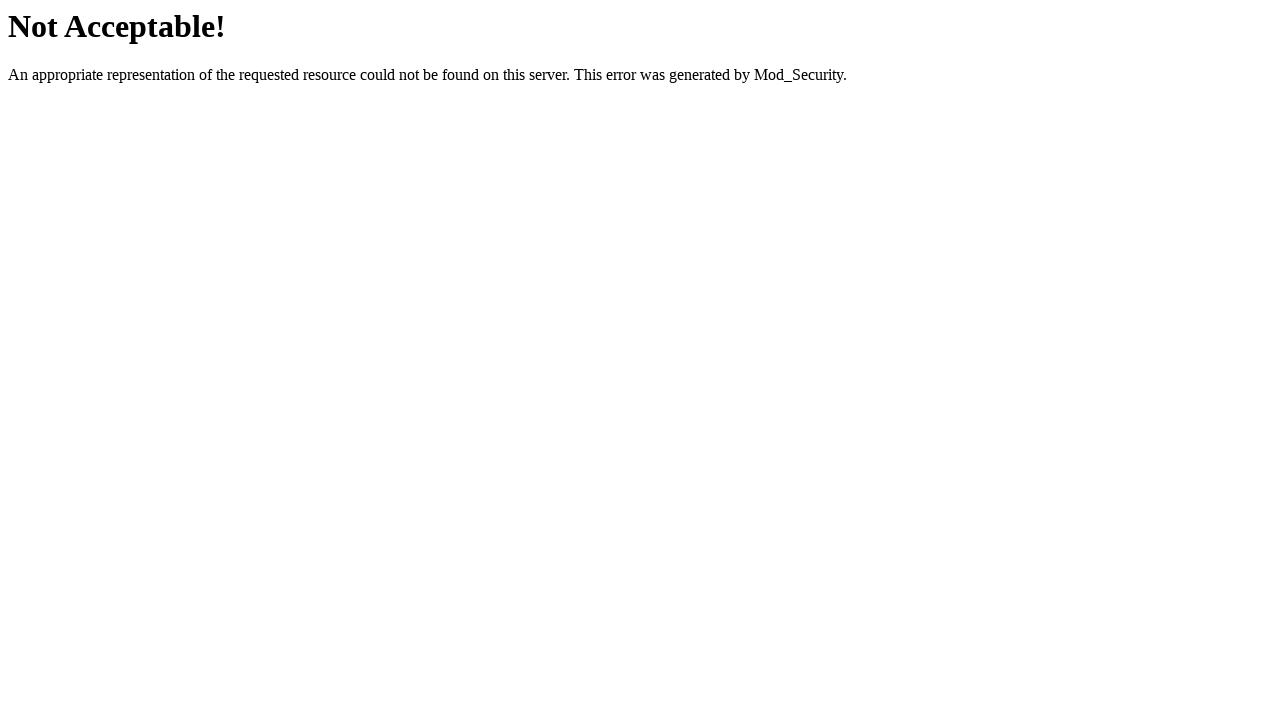